Tests infinite scroll functionality on Roblox discover page by scrolling down to load more game content and verifying that game tiles are displayed

Starting URL: https://www.roblox.com/discover#/sortName/TopGrossing

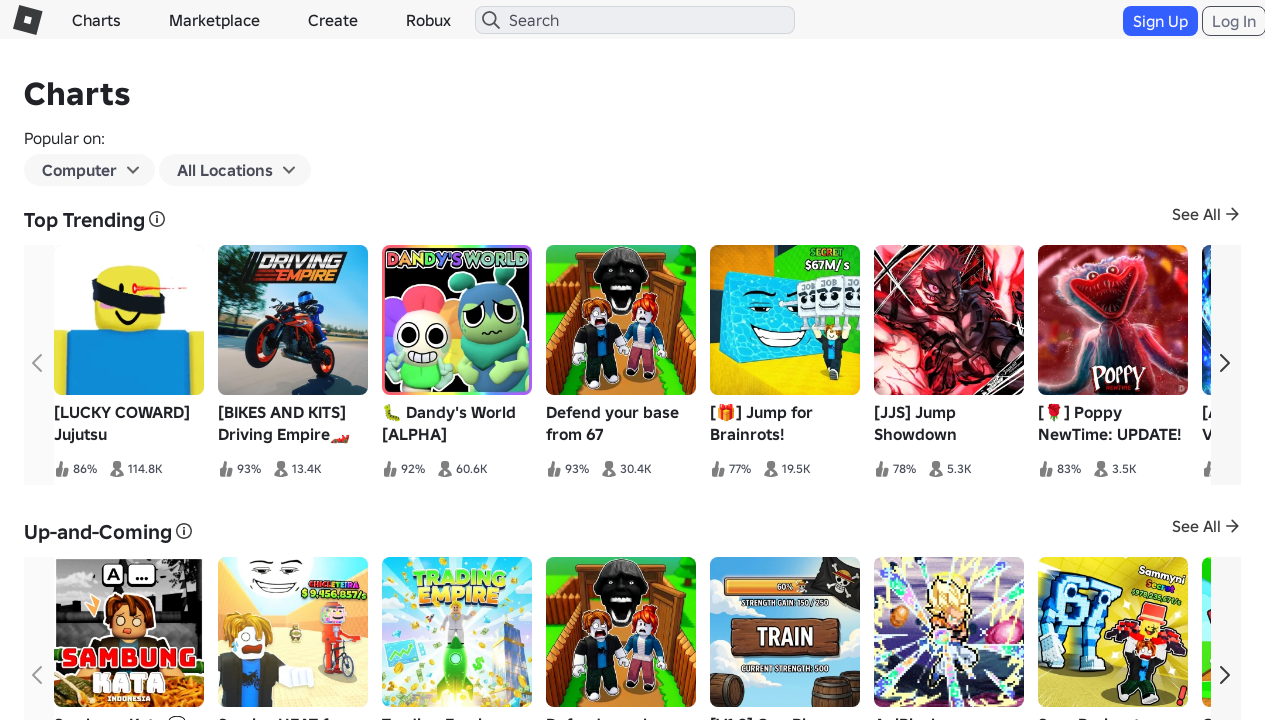

Retrieved initial page height for scroll tracking
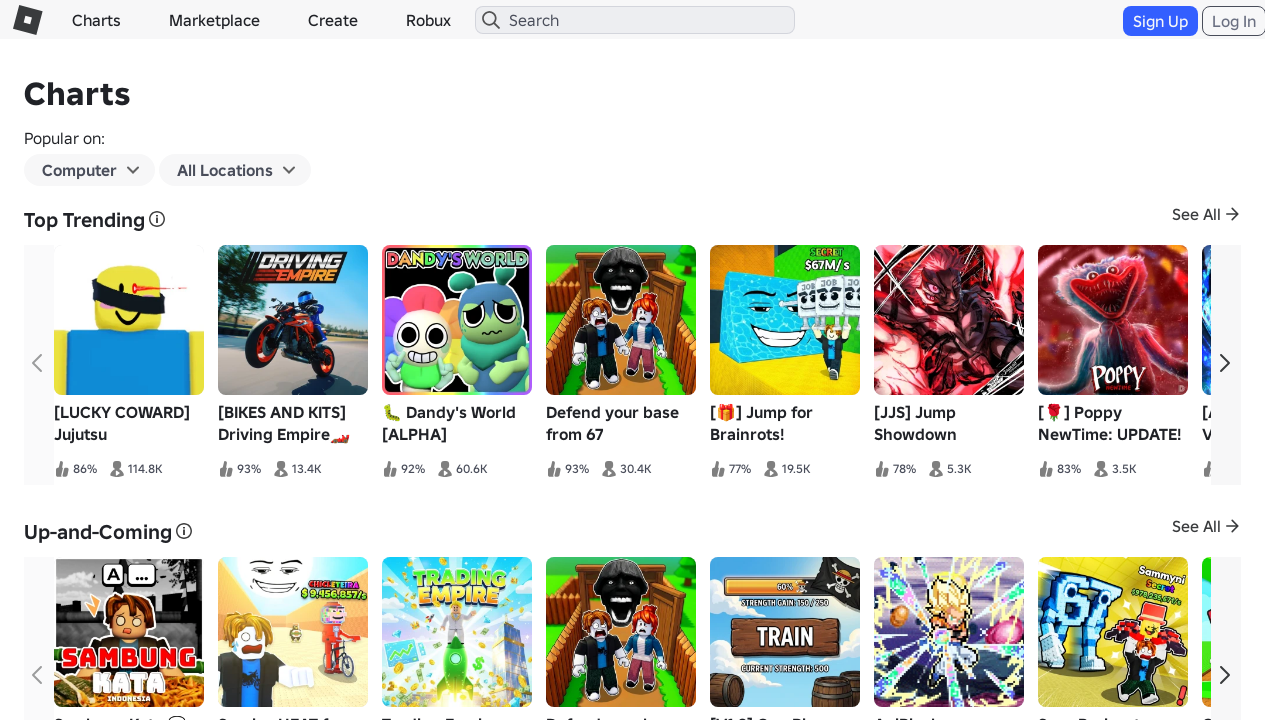

Scrolled down by 1000px (total scrolled: 1000px)
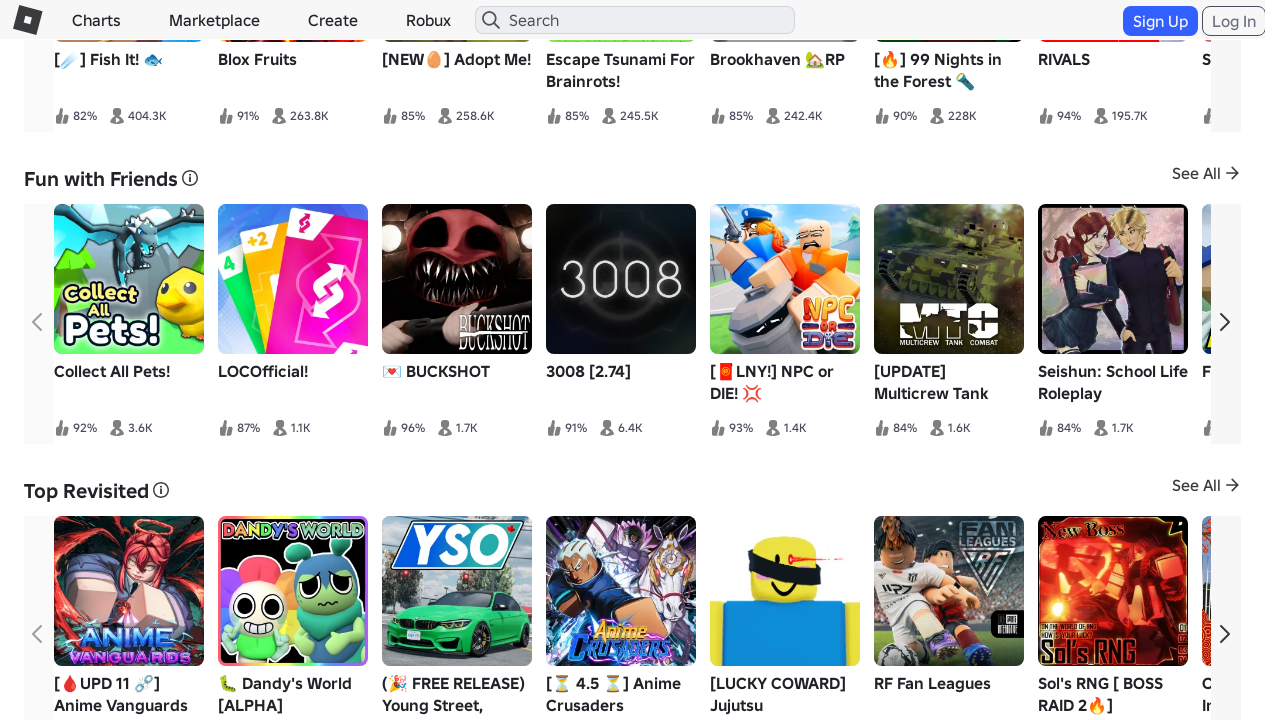

Waited 1000ms for content to load after scroll
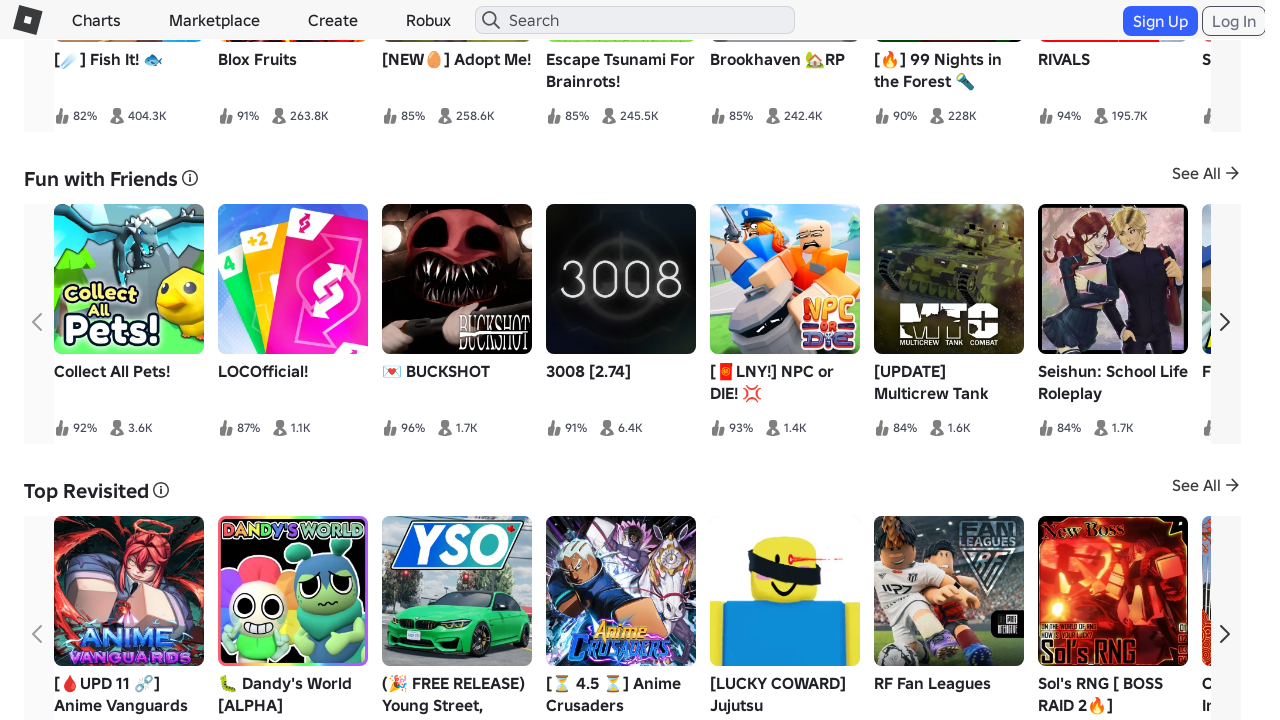

Checked new page height: 1856px (previous: 1856px)
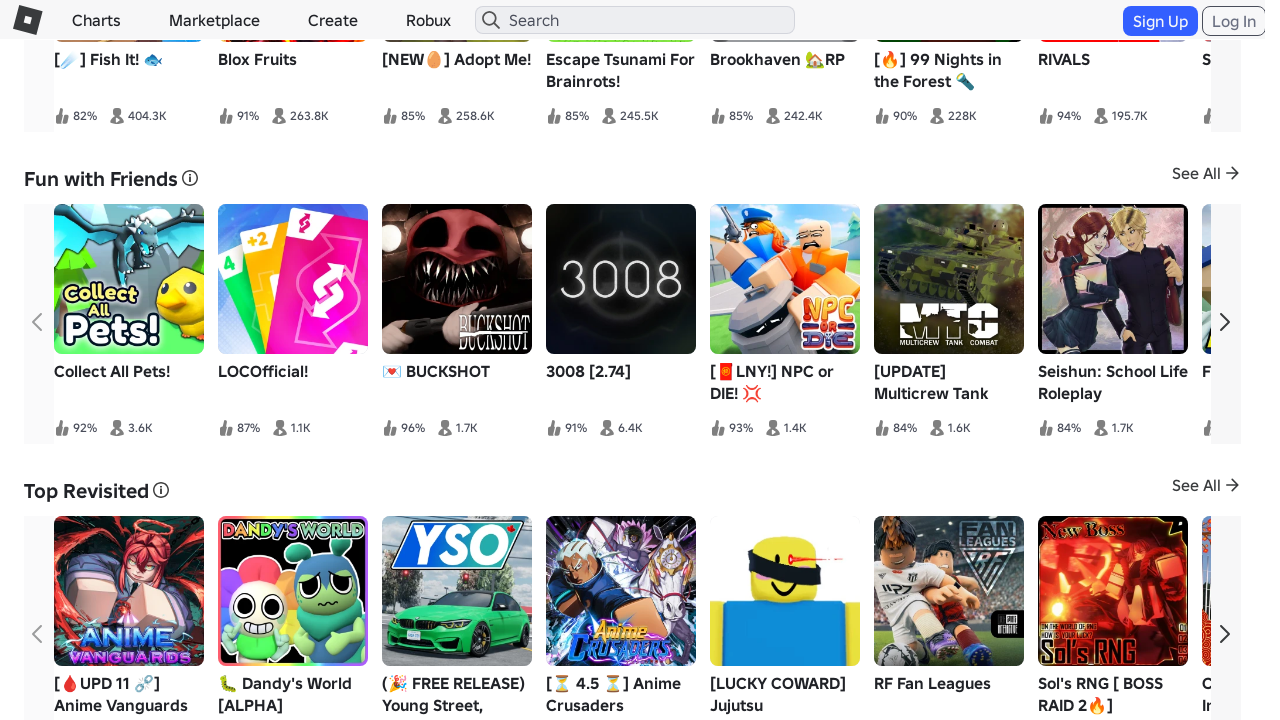

Stopped scrolling - page height unchanged, reached end of content
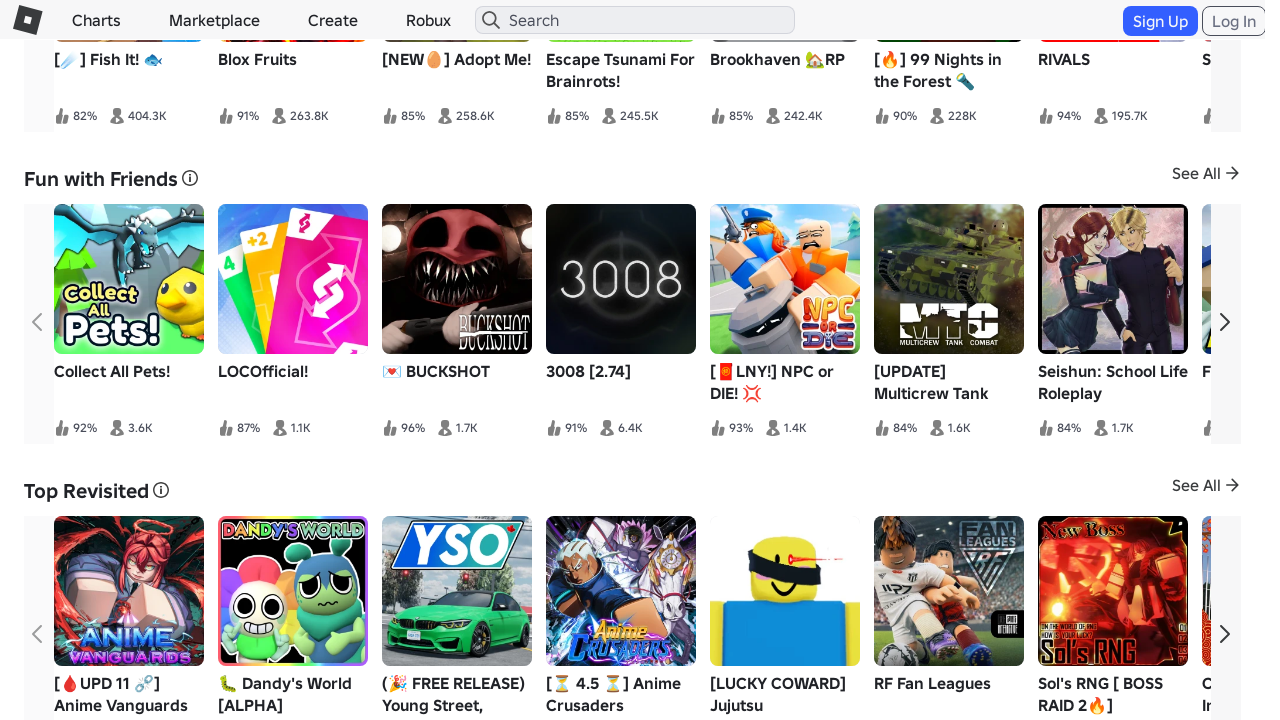

Game tiles loaded and visible on page
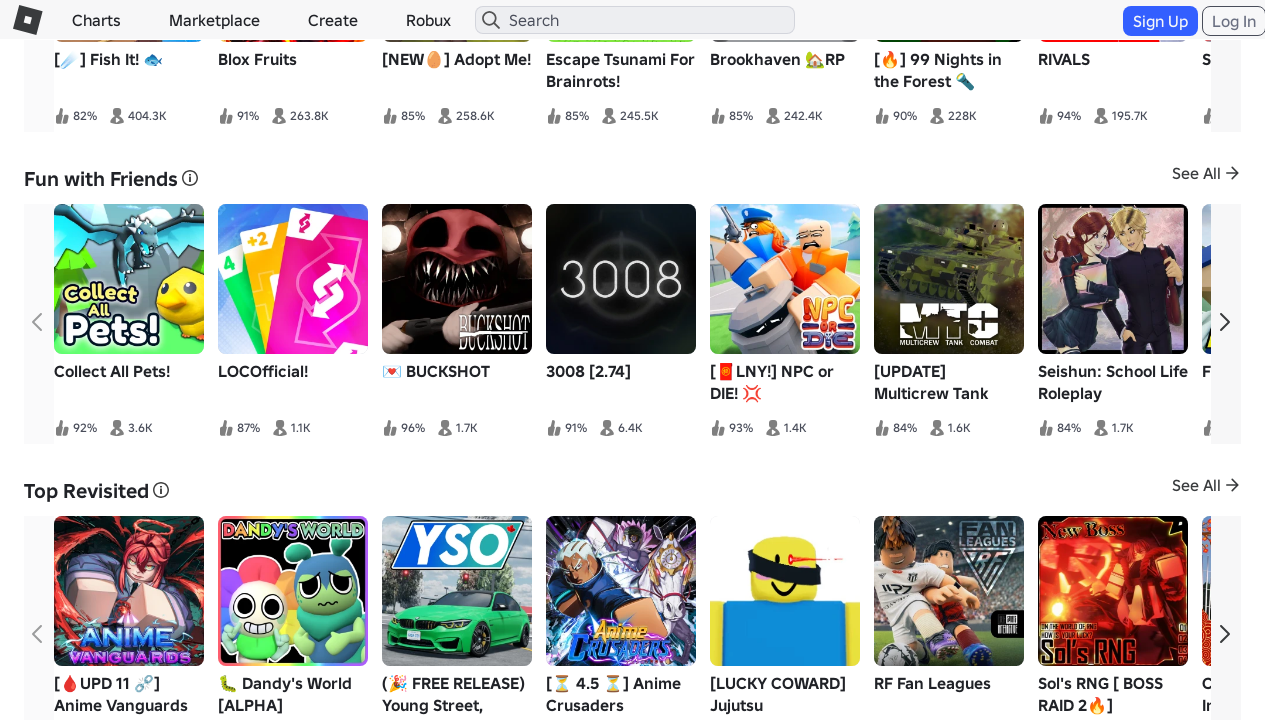

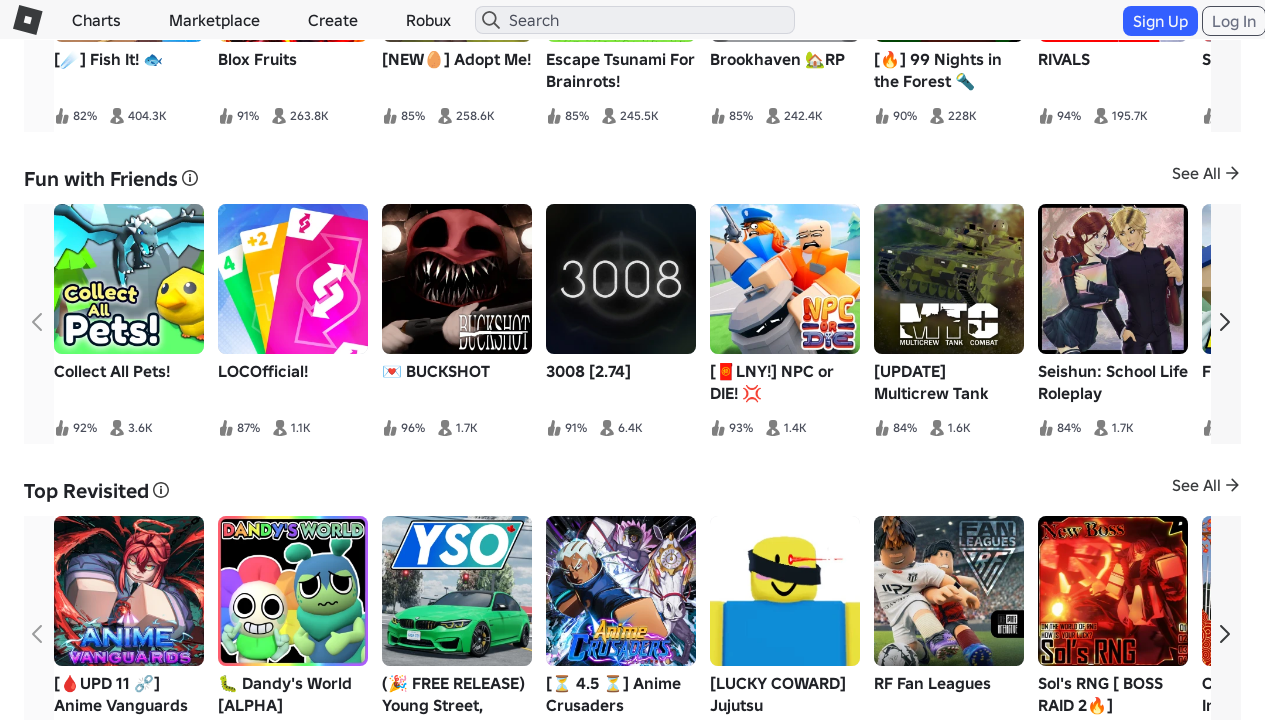